Tests multiple window handling by clicking a button to open new windows, then switching to each child window and filling out registration/basic details forms based on the page URL.

Starting URL: https://www.hyrtutorials.com/p/window-handles-practice.html

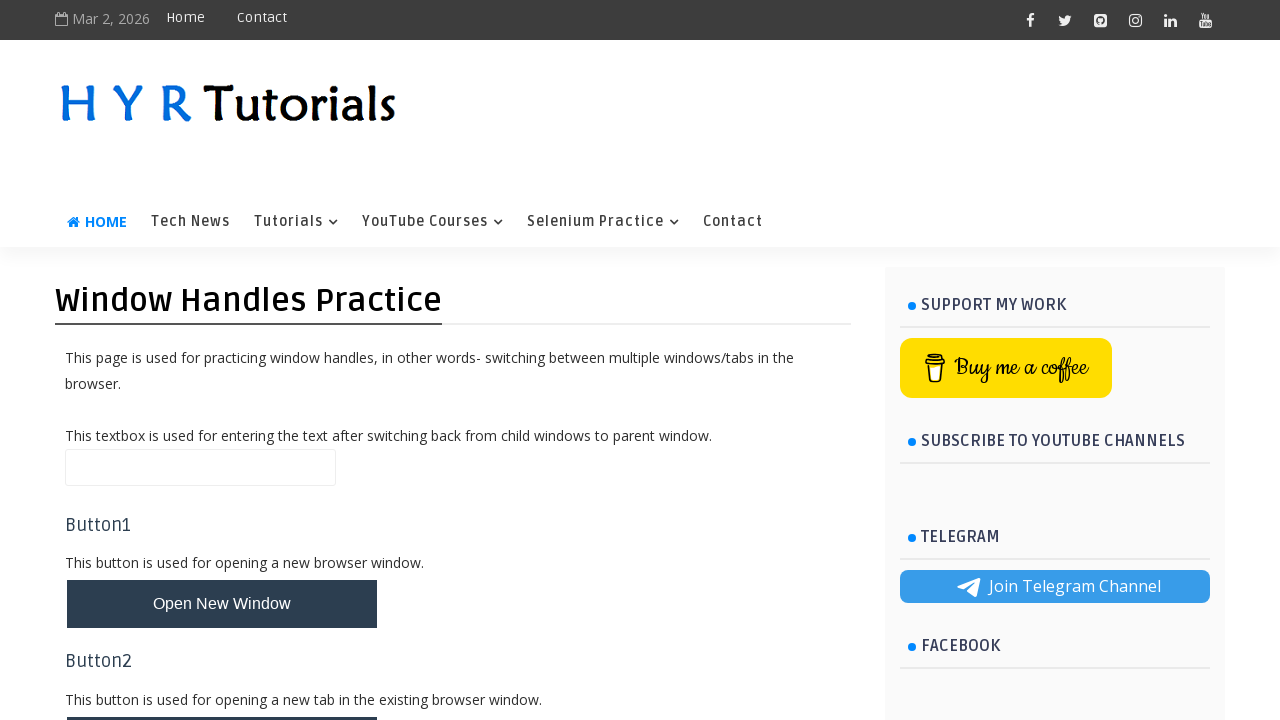

Clicked button to open new windows at (222, 361) on #newWindowsBtn
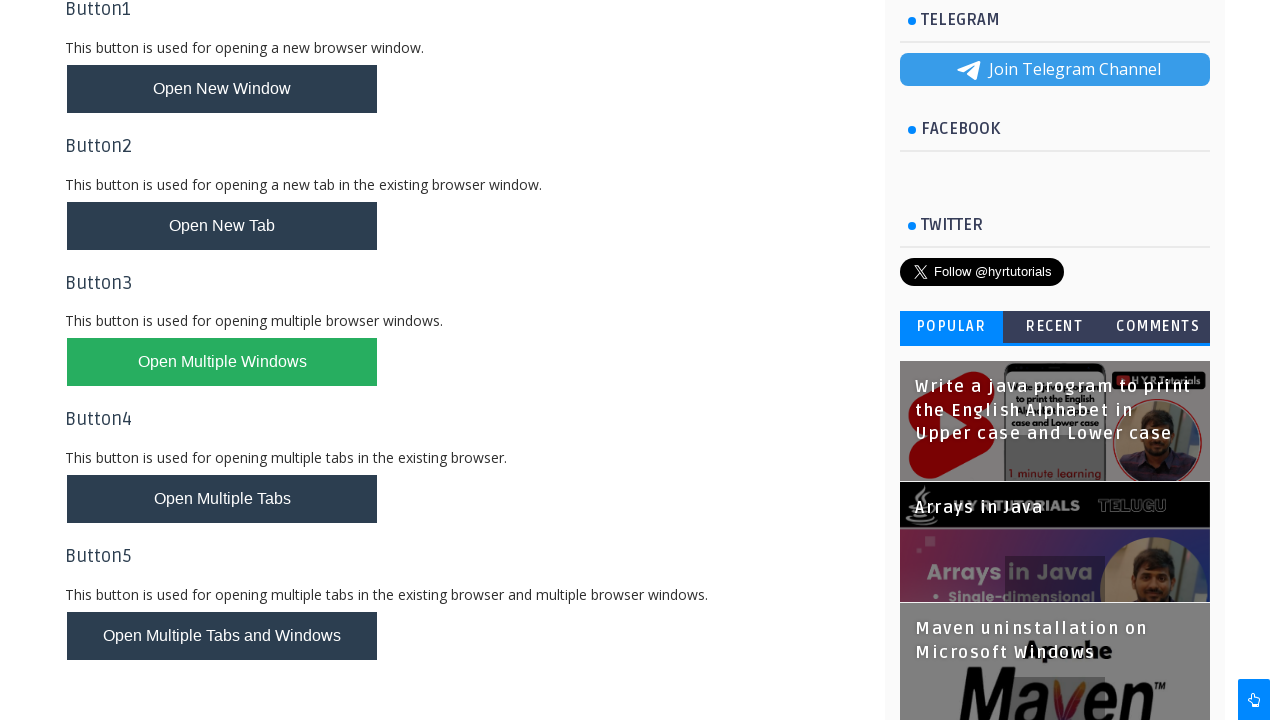

Waited 2 seconds for new windows to open
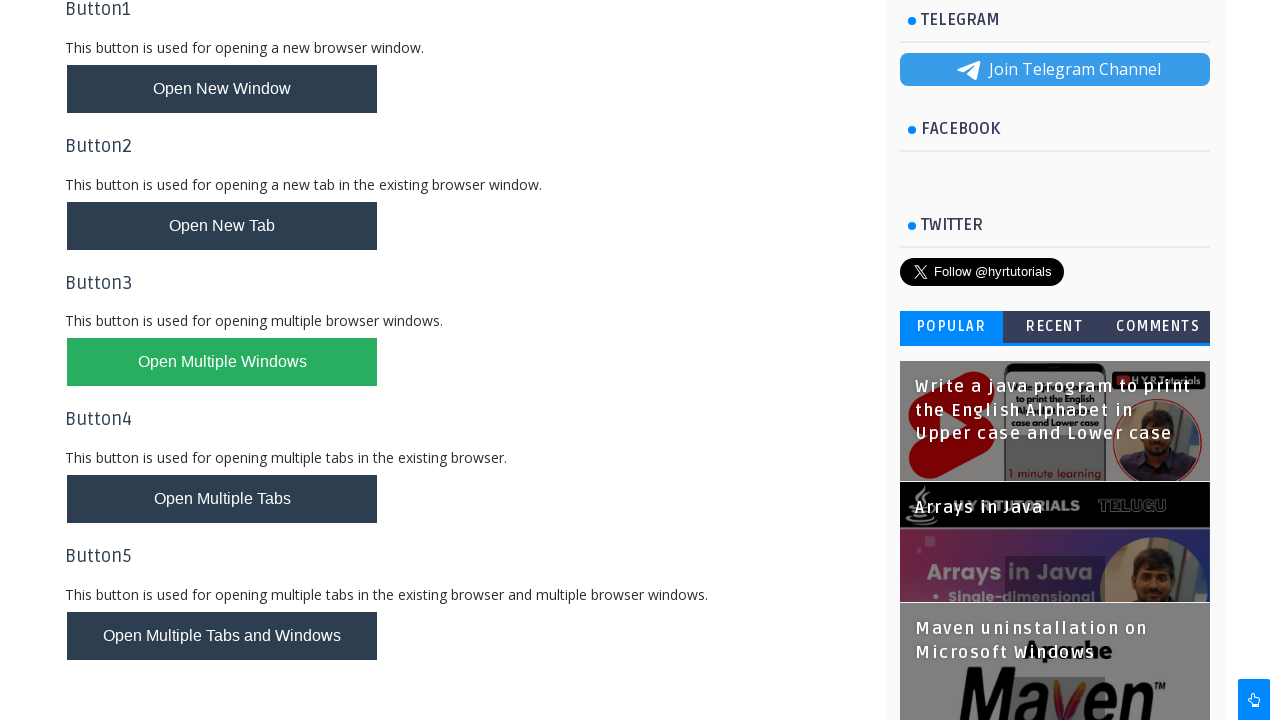

Retrieved all pages from context
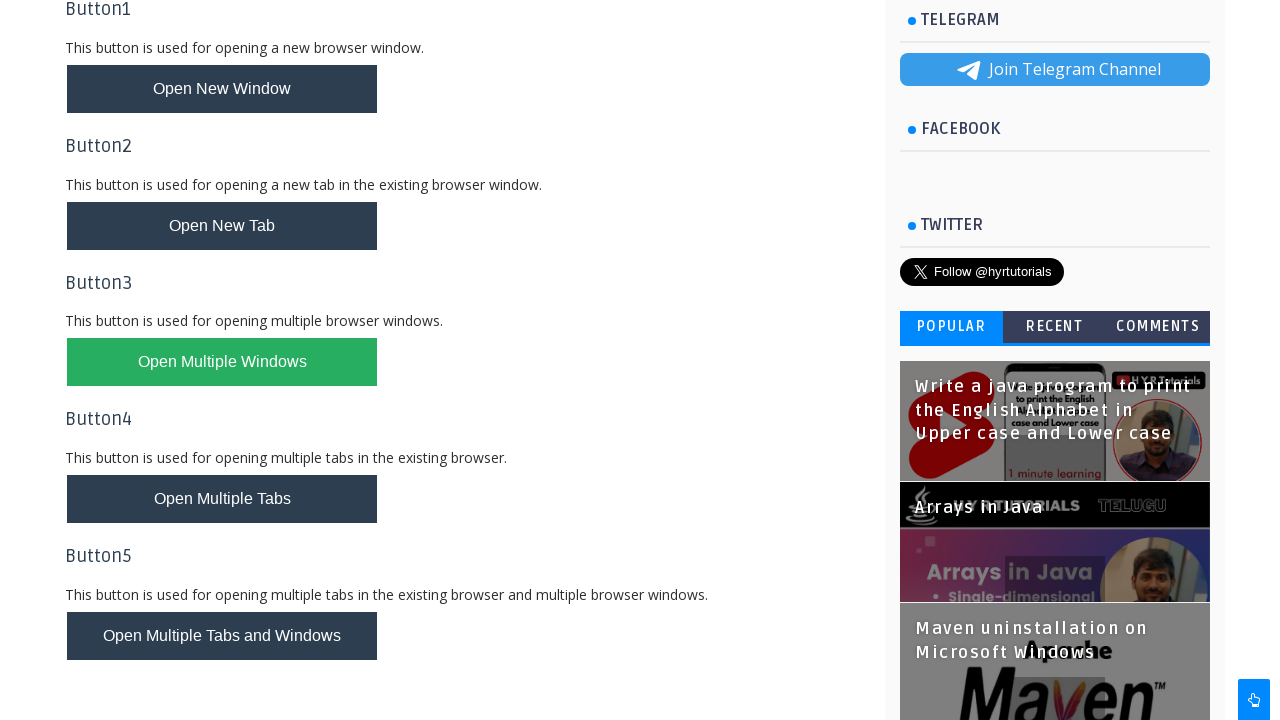

Brought child window to front
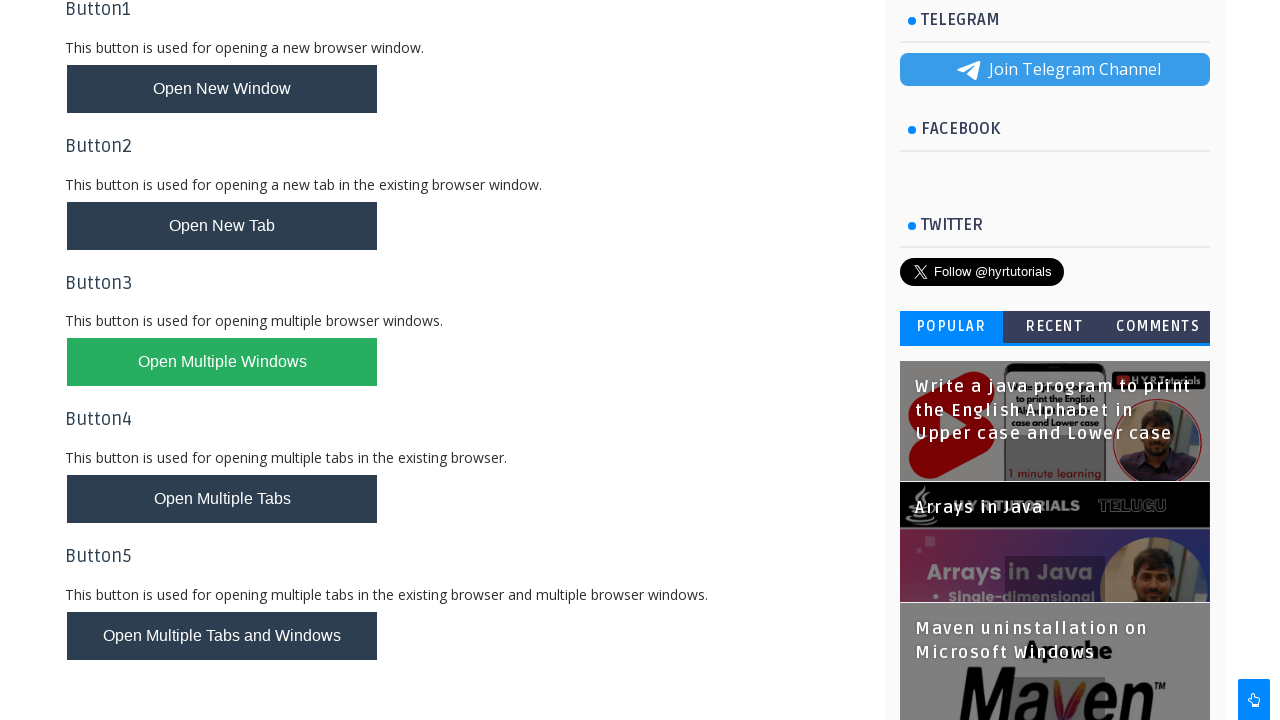

Waited 2 seconds for child window to load
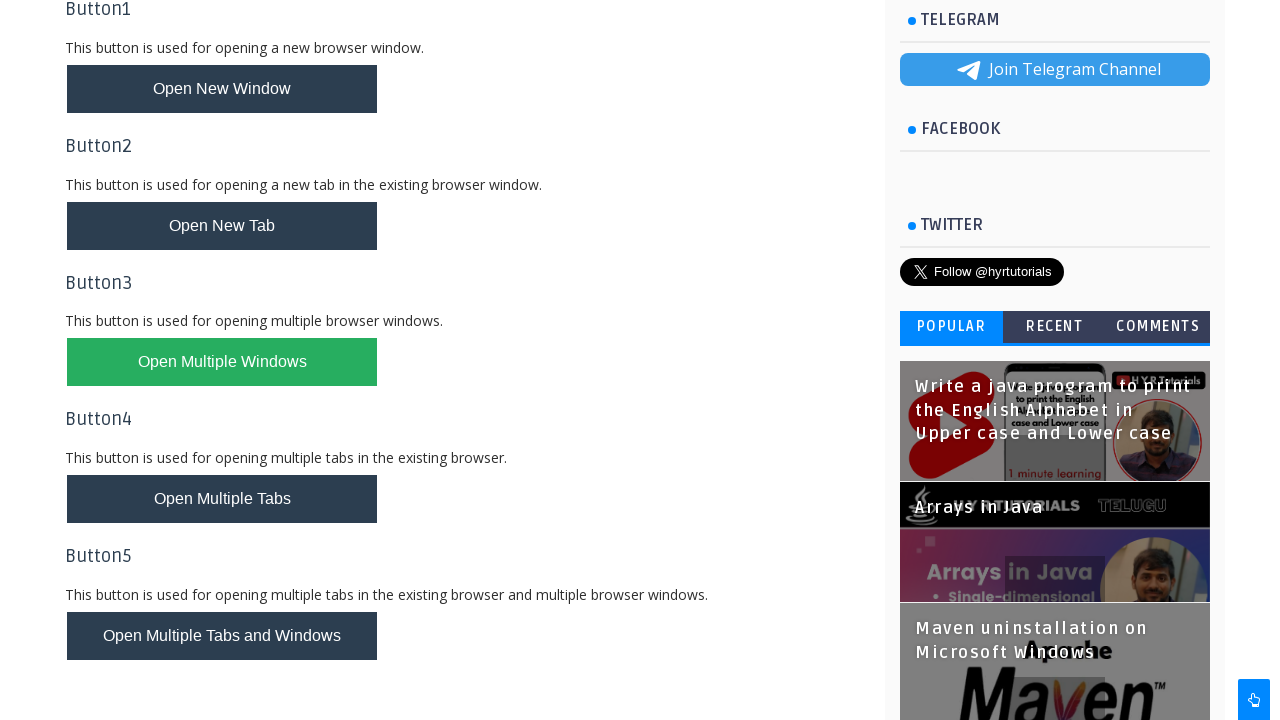

Retrieved current URL: https://www.hyrtutorials.com/p/basic-controls.html
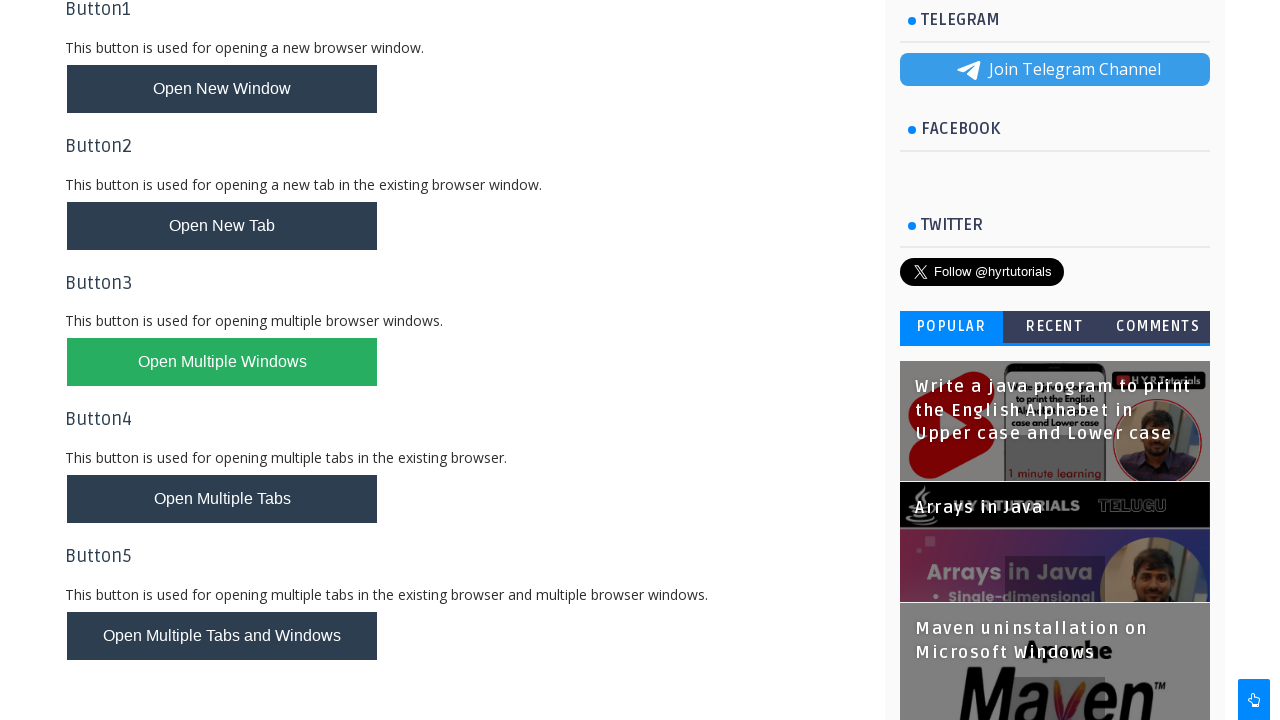

Scrolled navigateHome element into view on basic-controls form
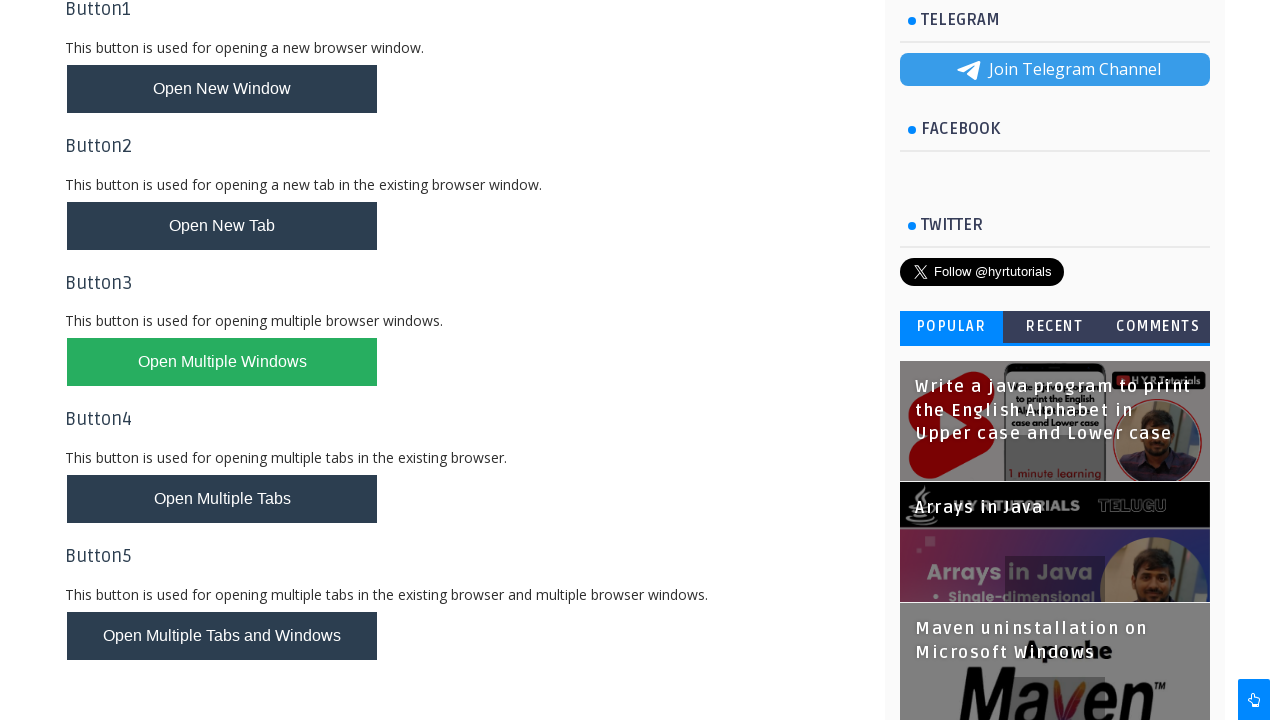

Filled first name field with 'TestFirstName' on basic-controls form on #firstName
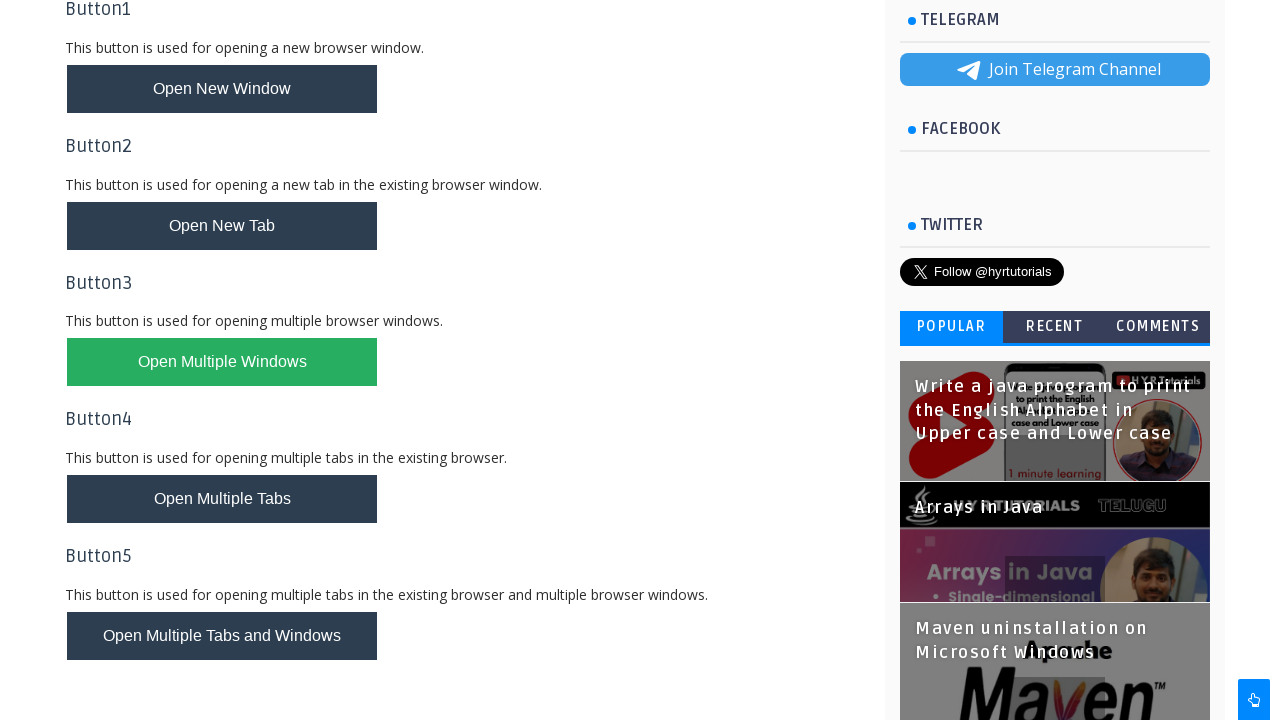

Filled last name field with 'TestLastName' on basic-controls form on input[name='lName']
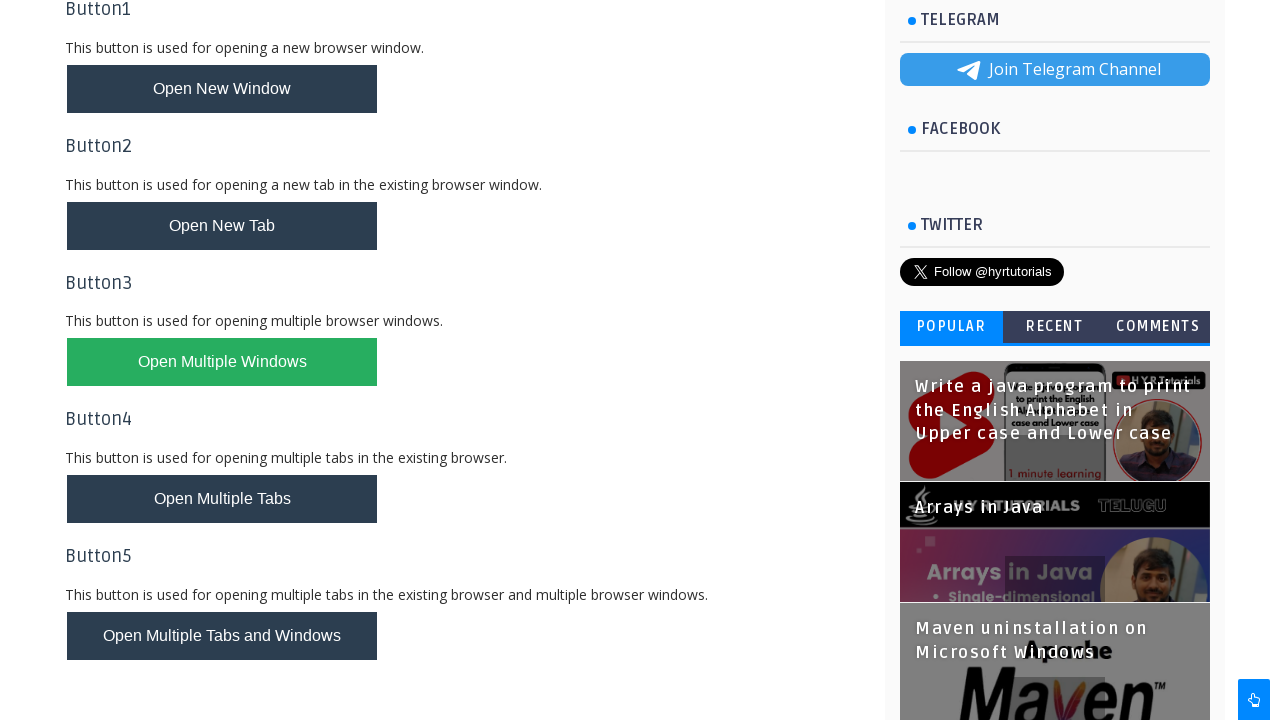

Scrolled navigateHome element into view again on basic-controls form
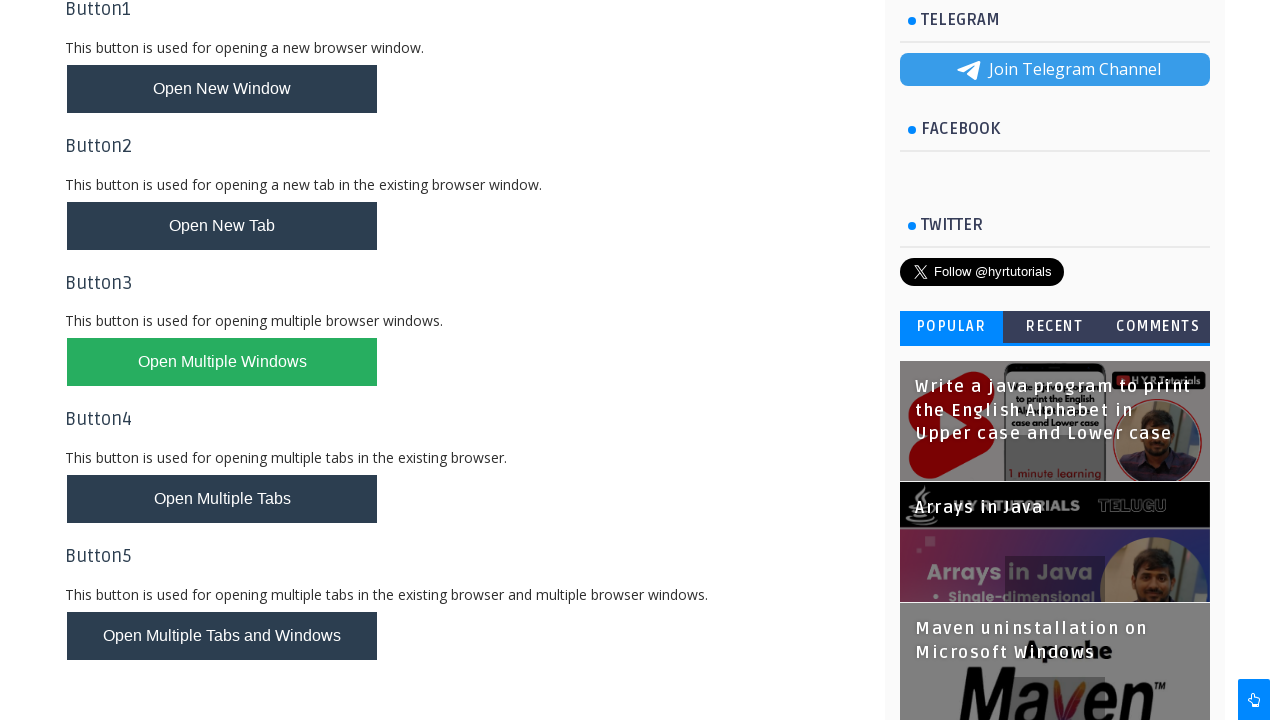

Selected female radio button on basic-controls form at (242, 110) on #femalerb
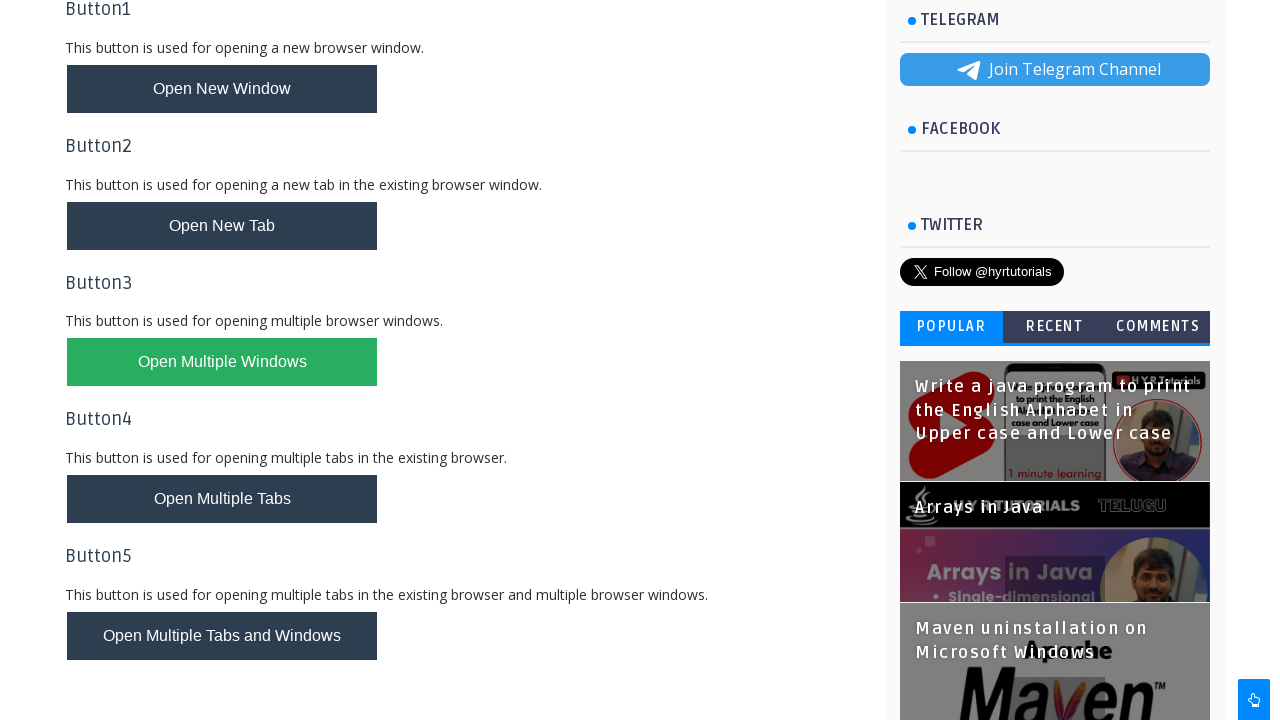

Checked English language checkbox on basic-controls form at (174, 162) on #englishchbx
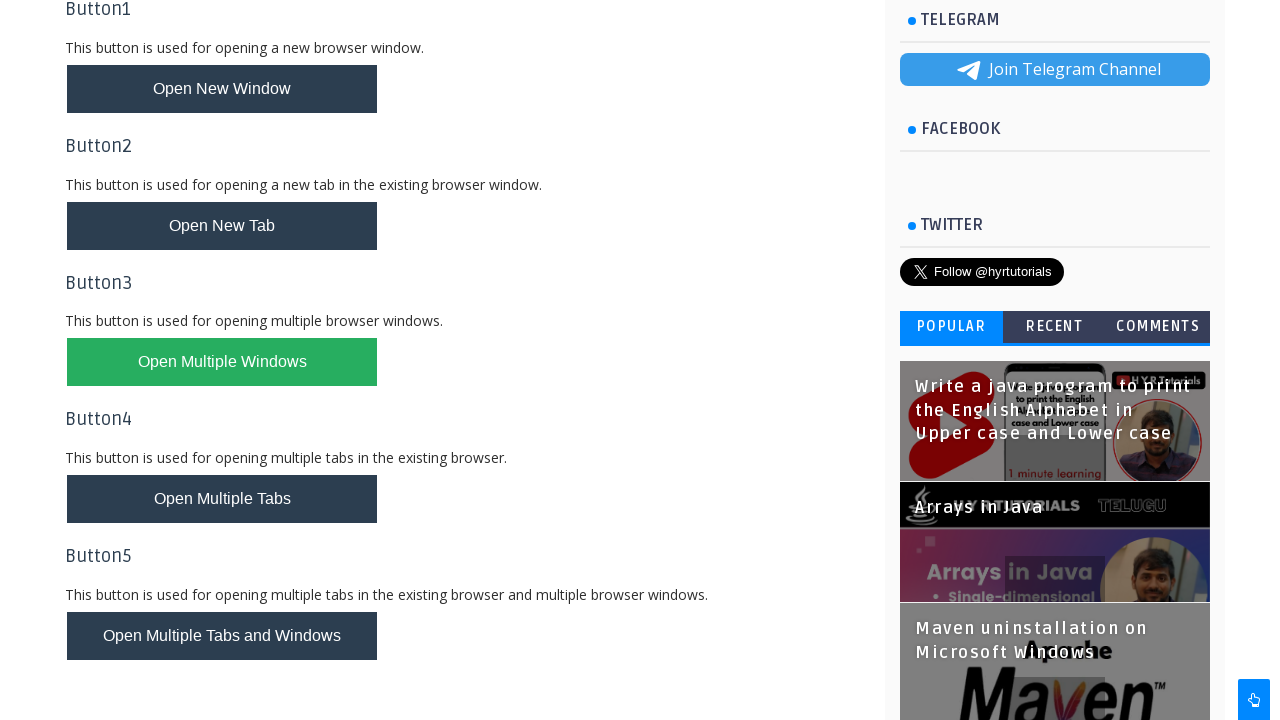

Checked Hindi language checkbox on basic-controls form at (254, 162) on #hindichbx
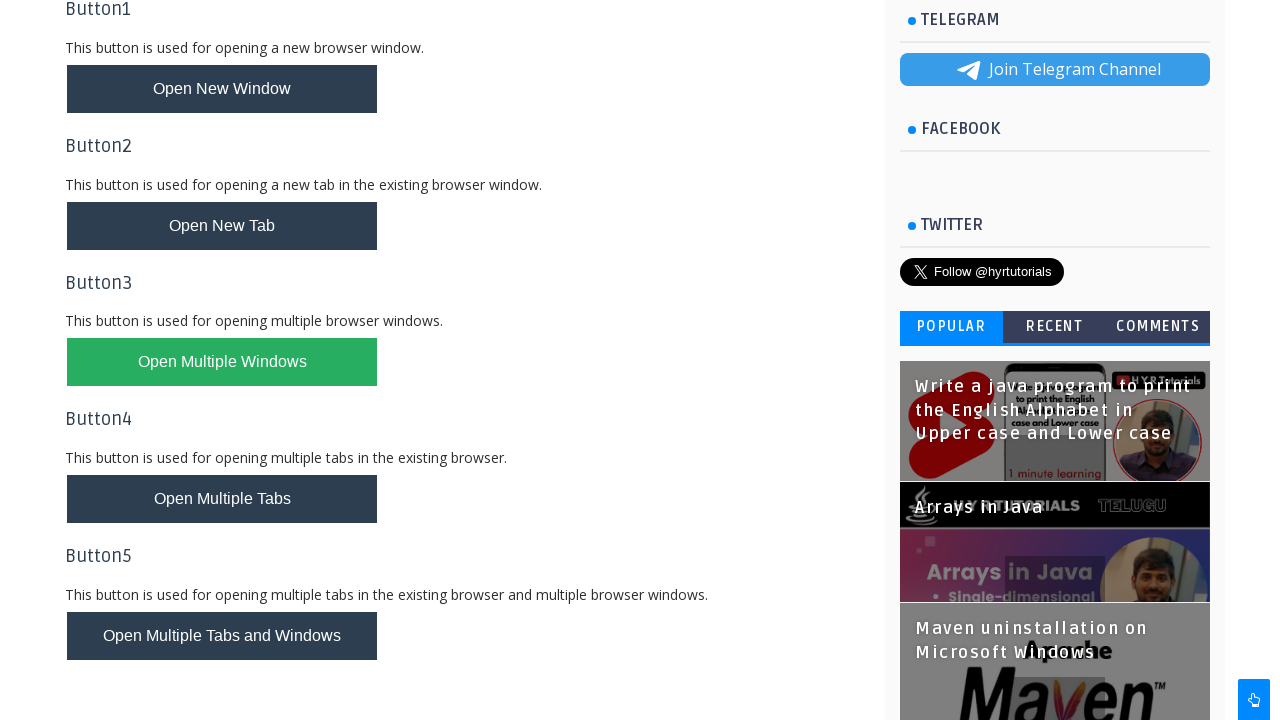

Checked Chinese language checkbox on basic-controls form at (322, 162) on #chinesechbx
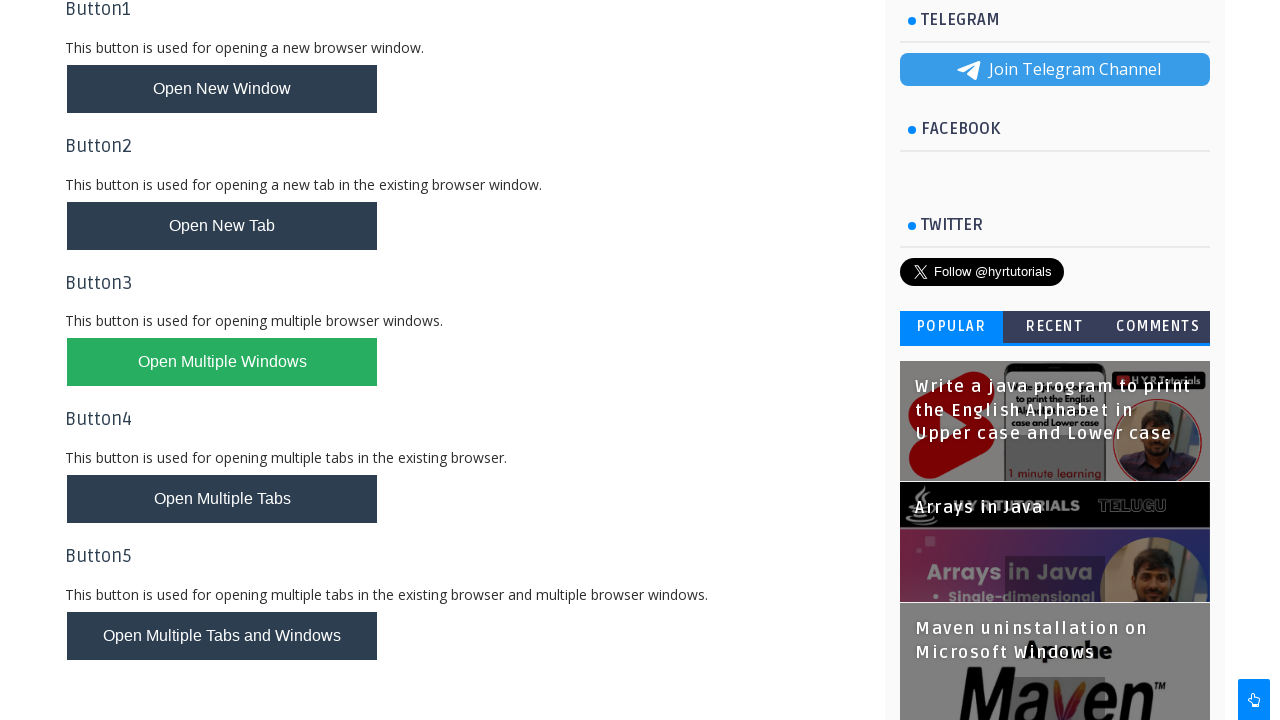

Filled email field with 'testuser@gmail.com' on basic-controls form on #email
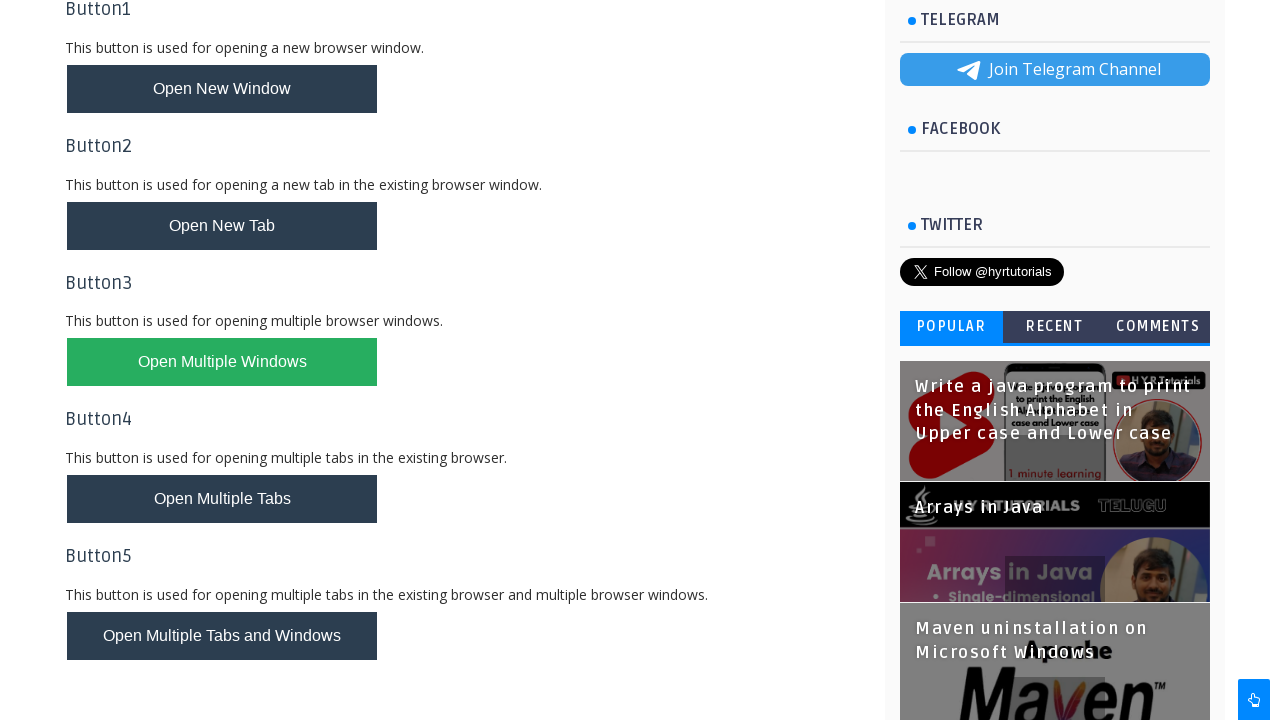

Filled password field with 'password@123' on basic-controls form on #password
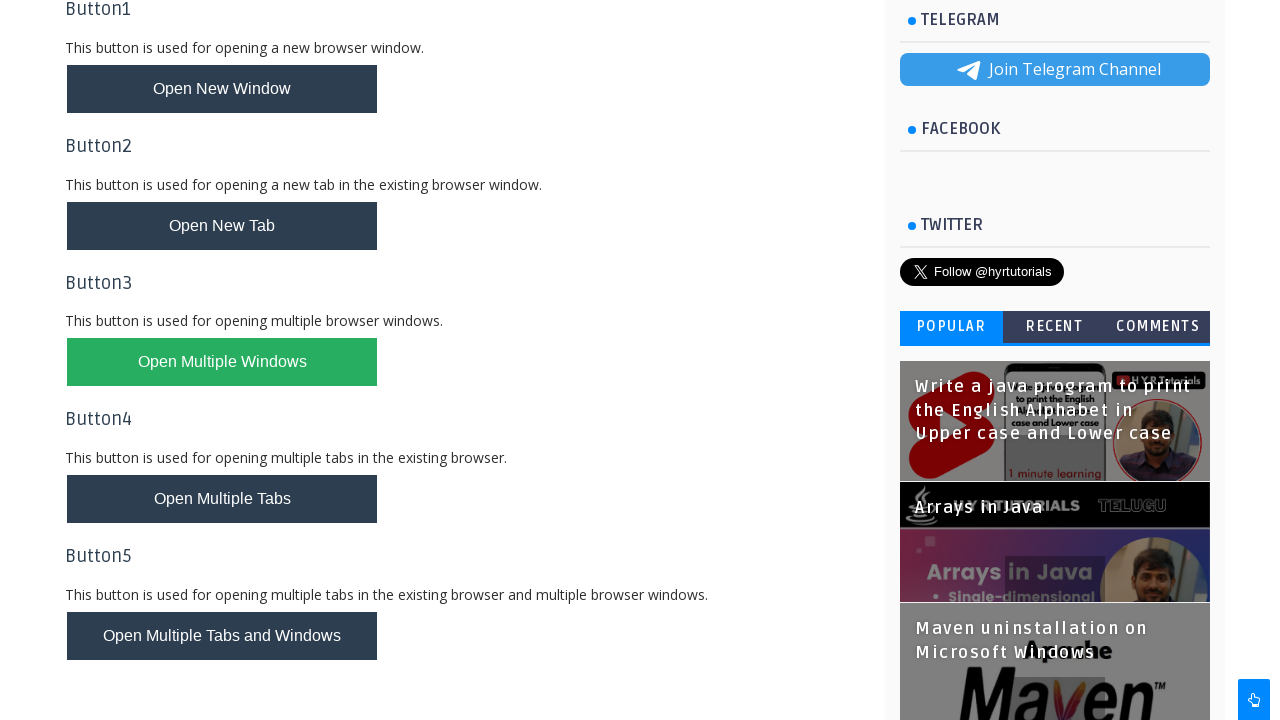

Clicked Register button on basic-controls form at (114, 336) on #registerbtn
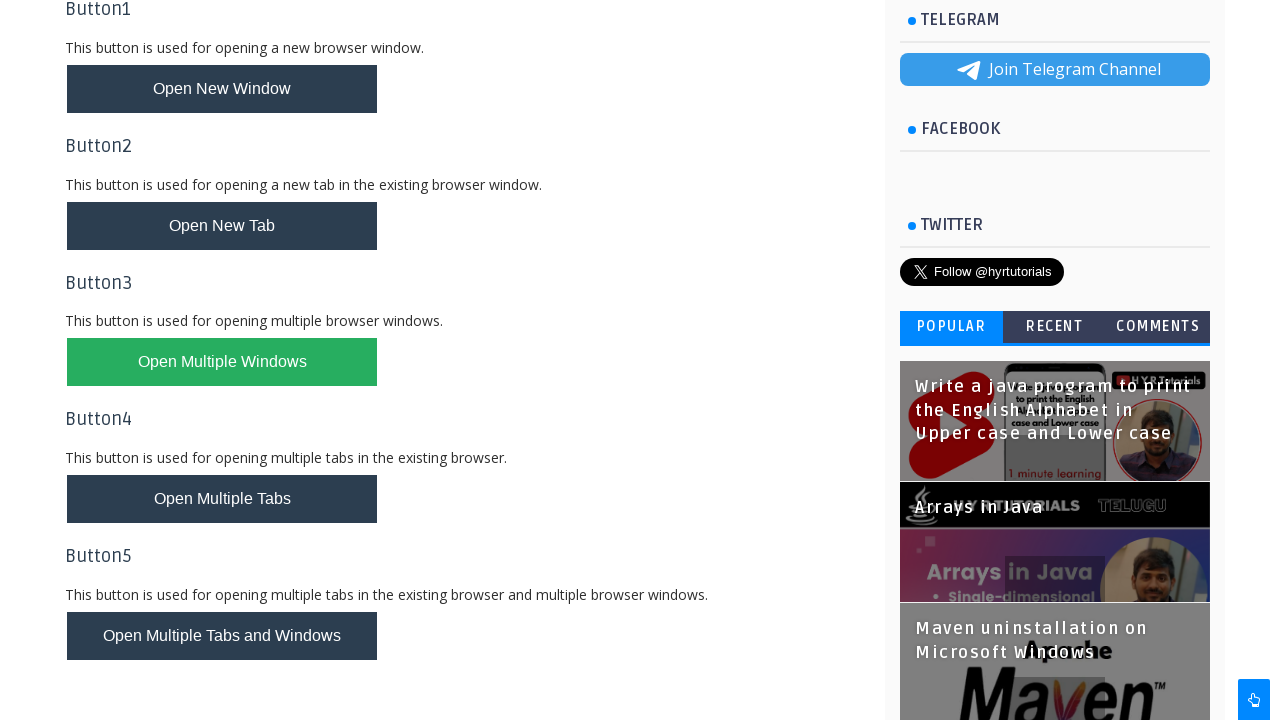

Waited for success message to appear on basic-controls form
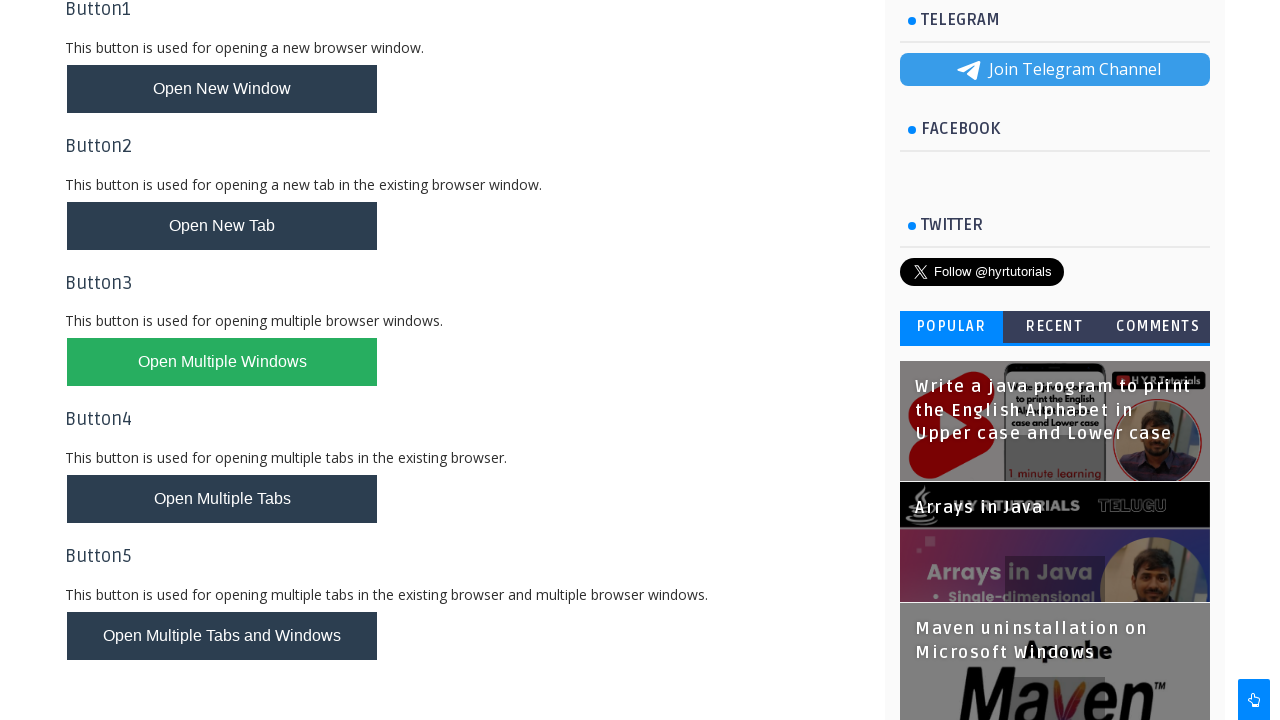

Clicked Clear button on basic-controls form at (184, 336) on #clearbtn
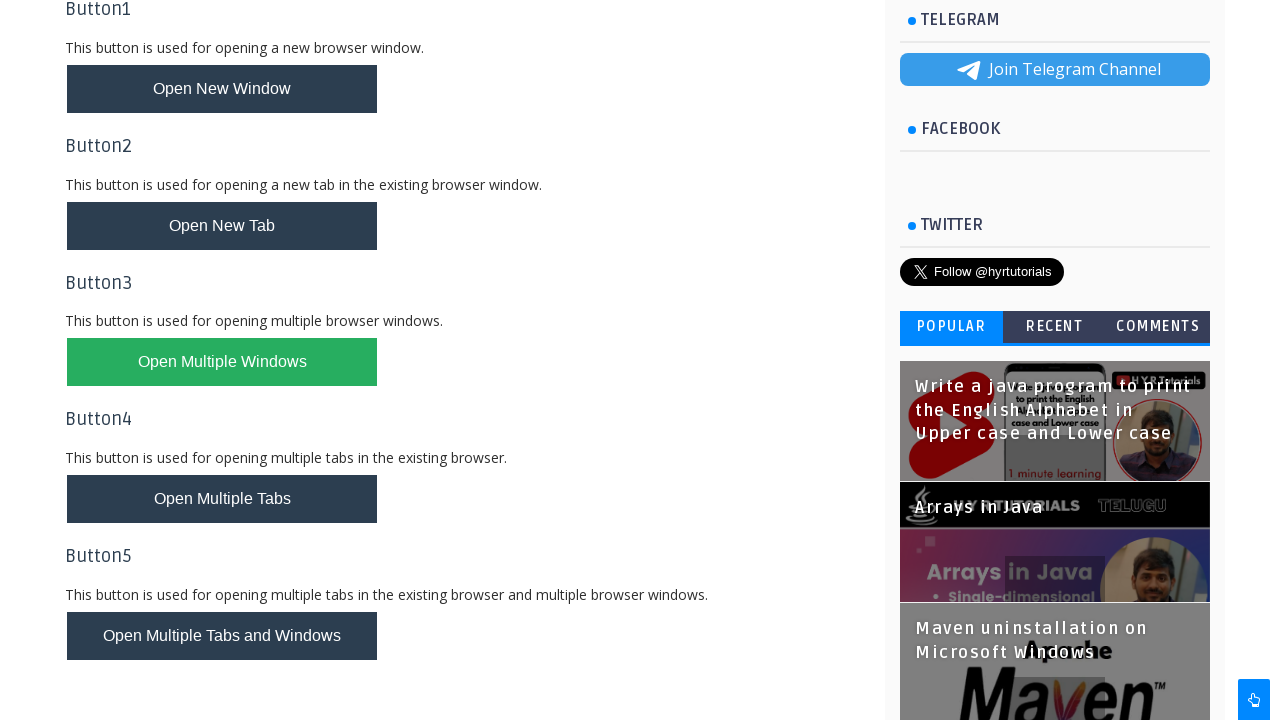

Brought child window to front
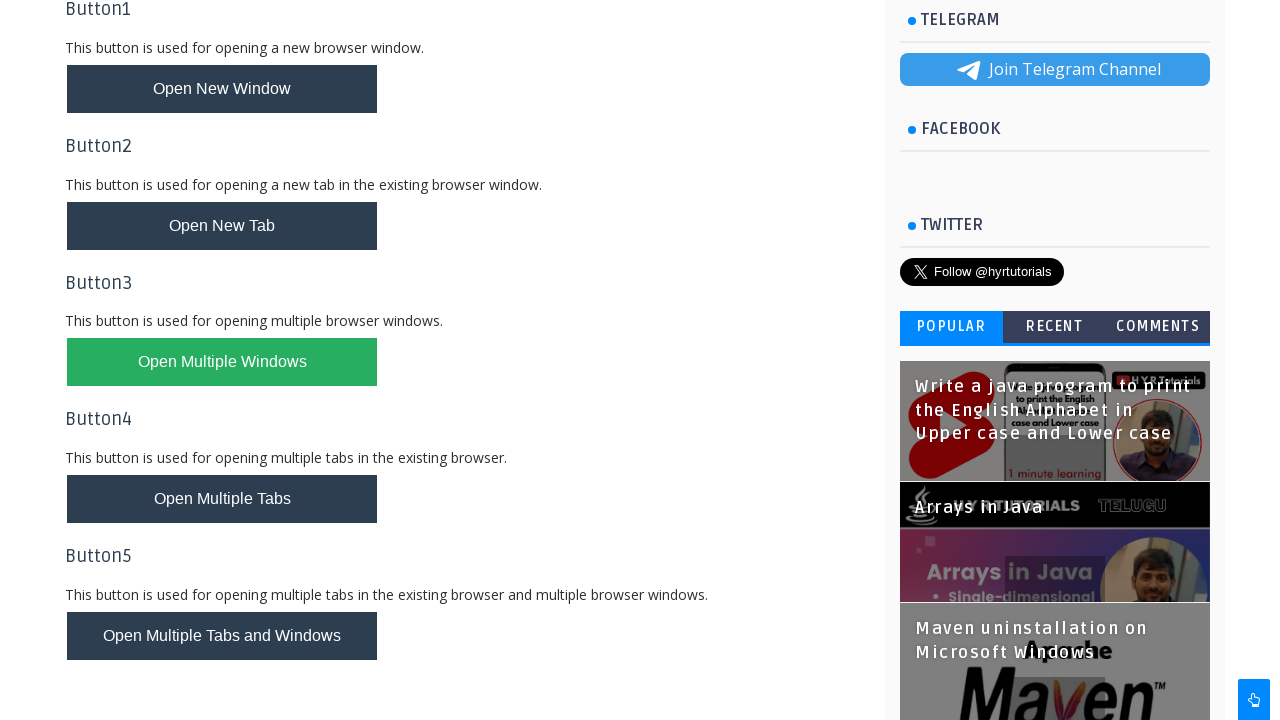

Waited 2 seconds for child window to load
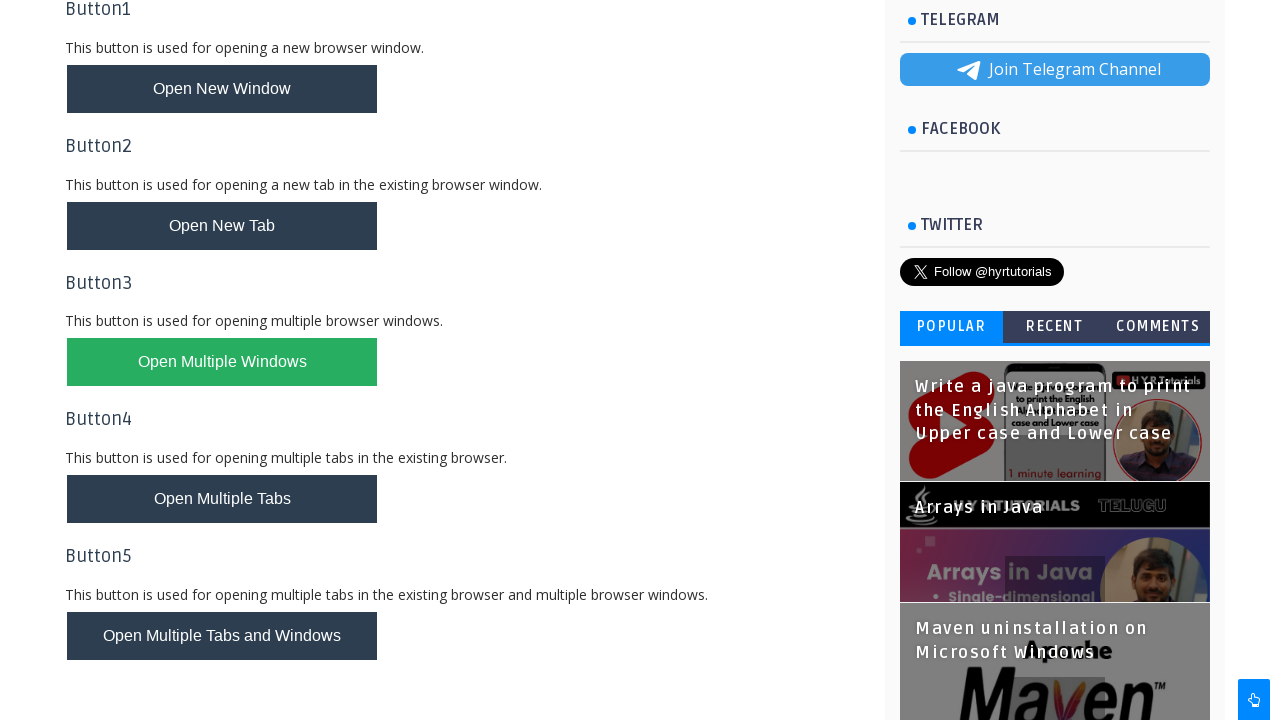

Retrieved current URL: https://www.hyrtutorials.com/p/add-padding-to-containers.html
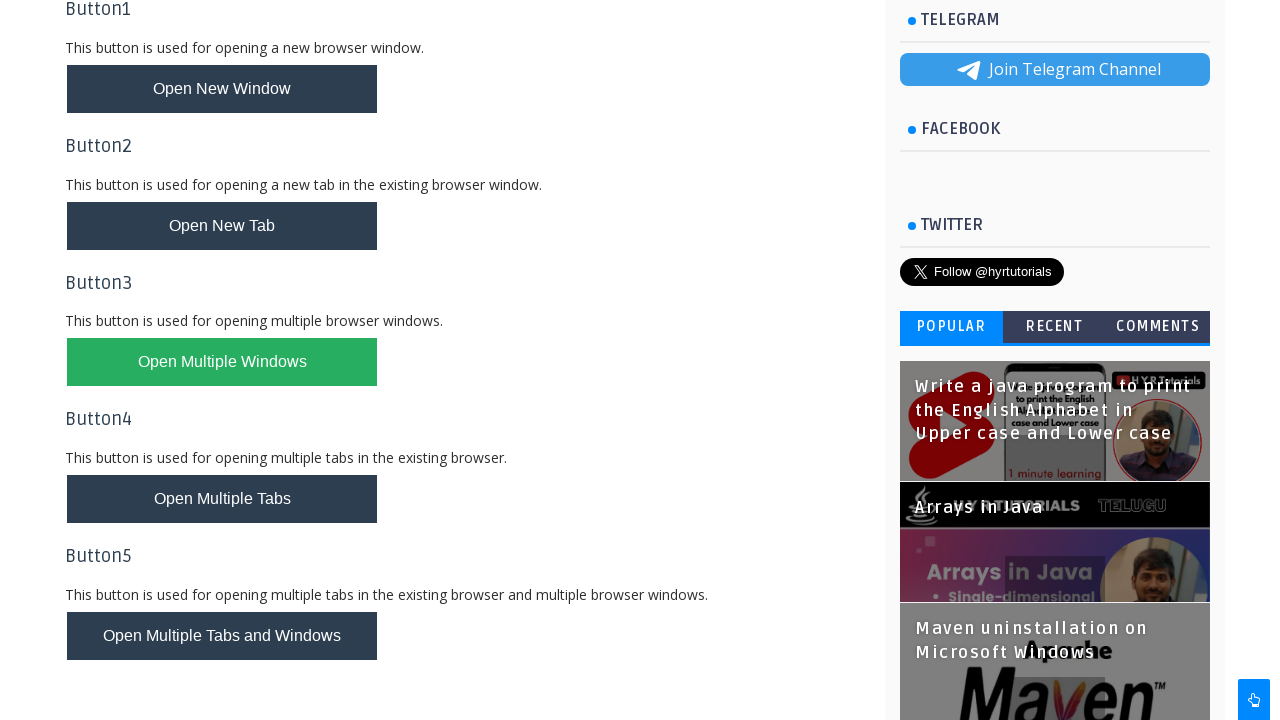

Filled first name field with 'FirstName' on padding-to-containers form on input[maxlength='10']
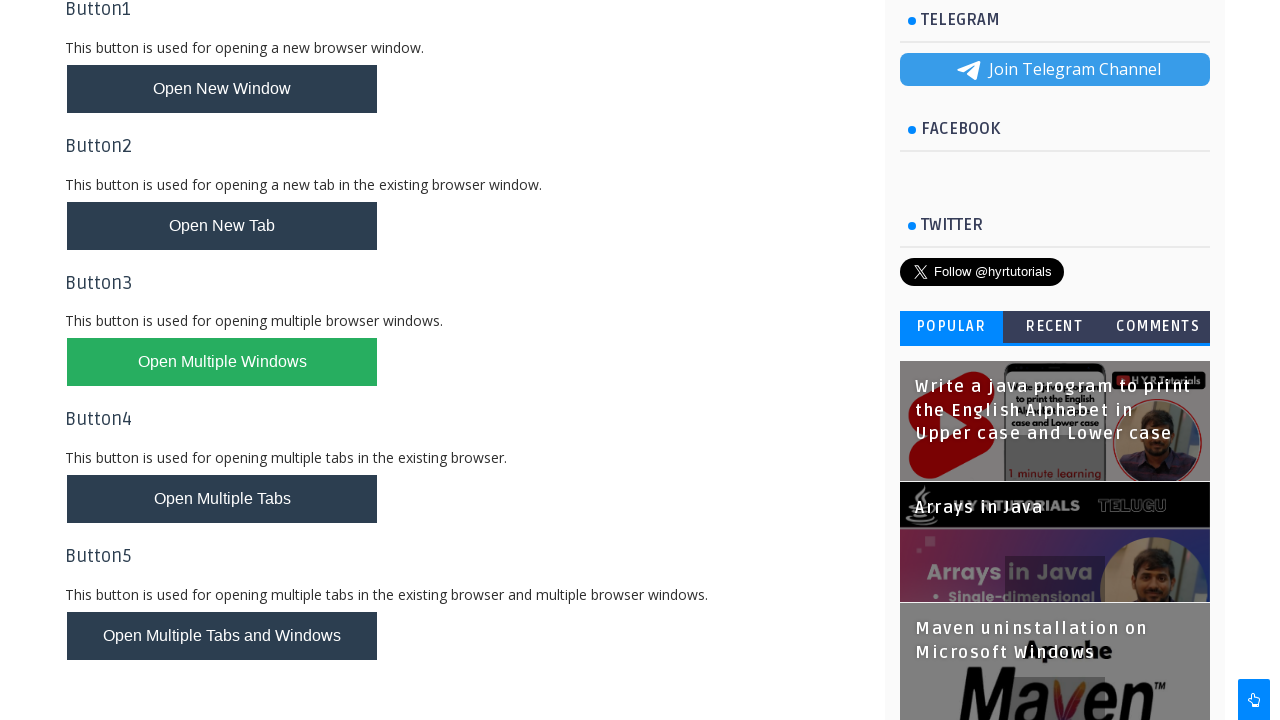

Filled last name field with 'LastName' on padding-to-containers form on input[maxlength='15']
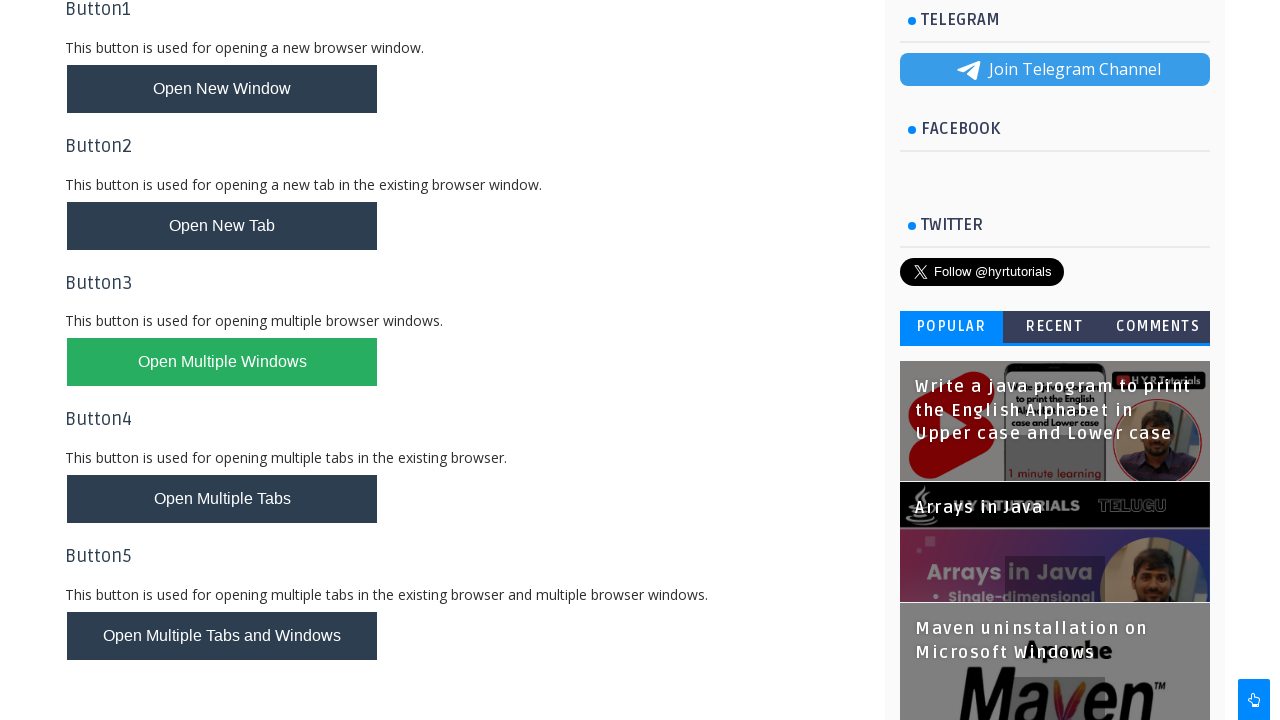

Filled email field with 'testuser@gmail.com' on padding-to-containers form on //label[text()='Email']//following-sibling::input
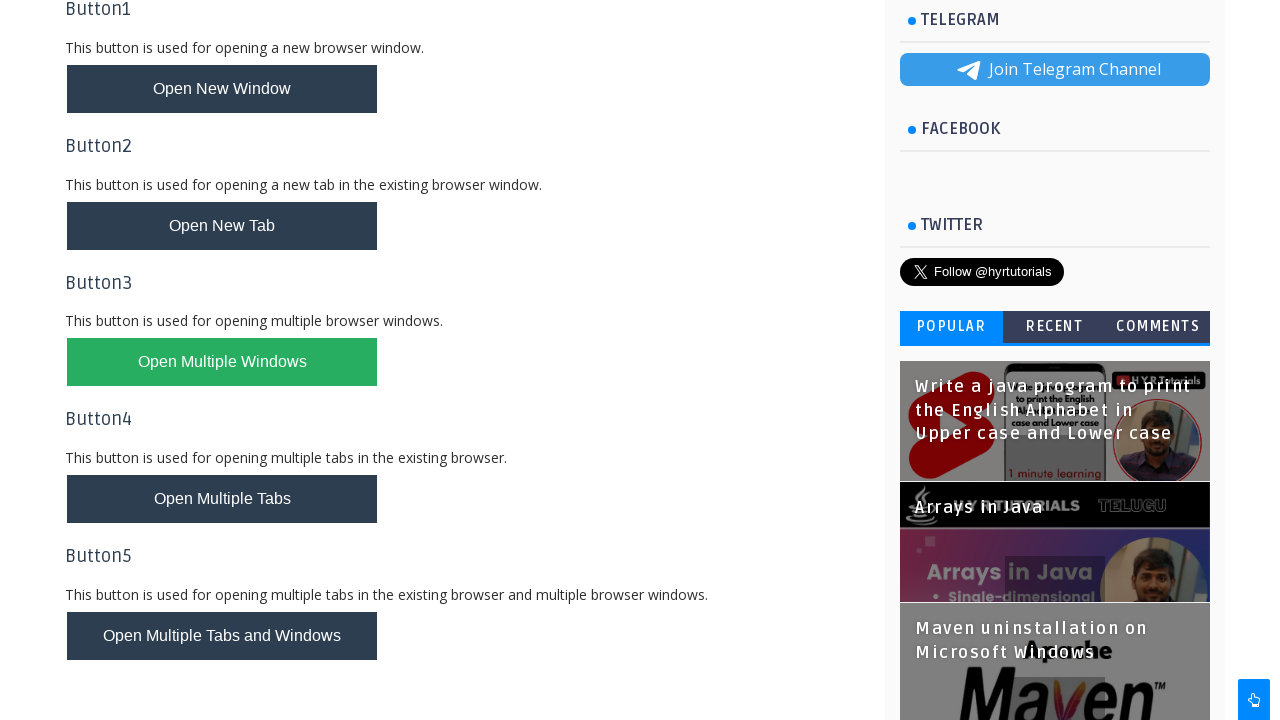

Filled password field with 'SecurePass123' on padding-to-containers form on (//input[@type='password'])[1]
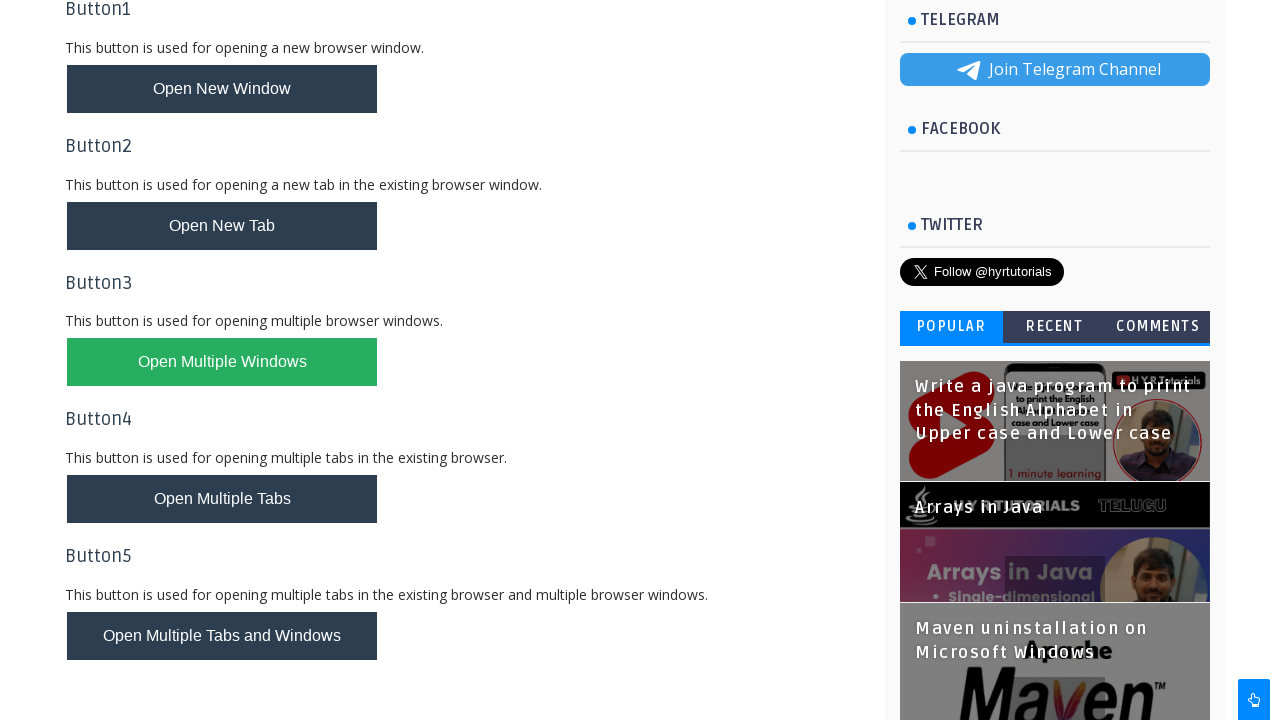

Filled repeat password field with 'SecurePass123' on padding-to-containers form on //label[text()='Repeat Password']//following-sibling::input
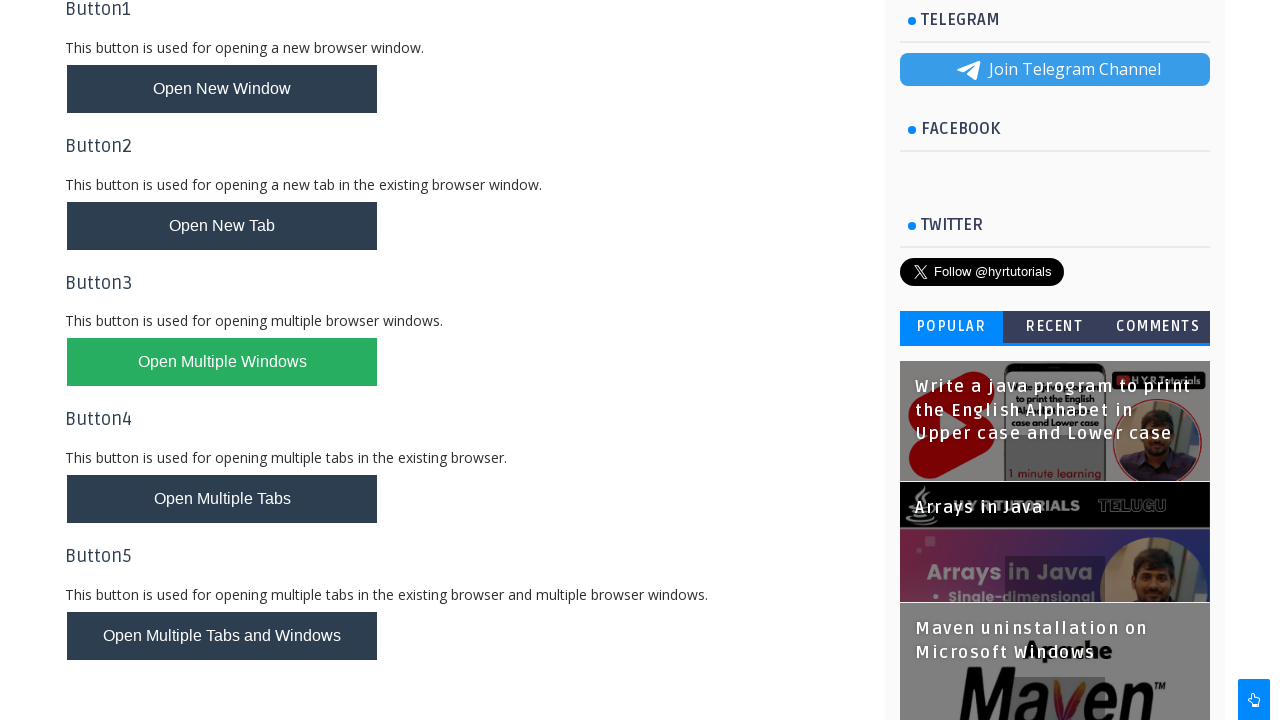

Scrolled Register button into view on padding-to-containers form
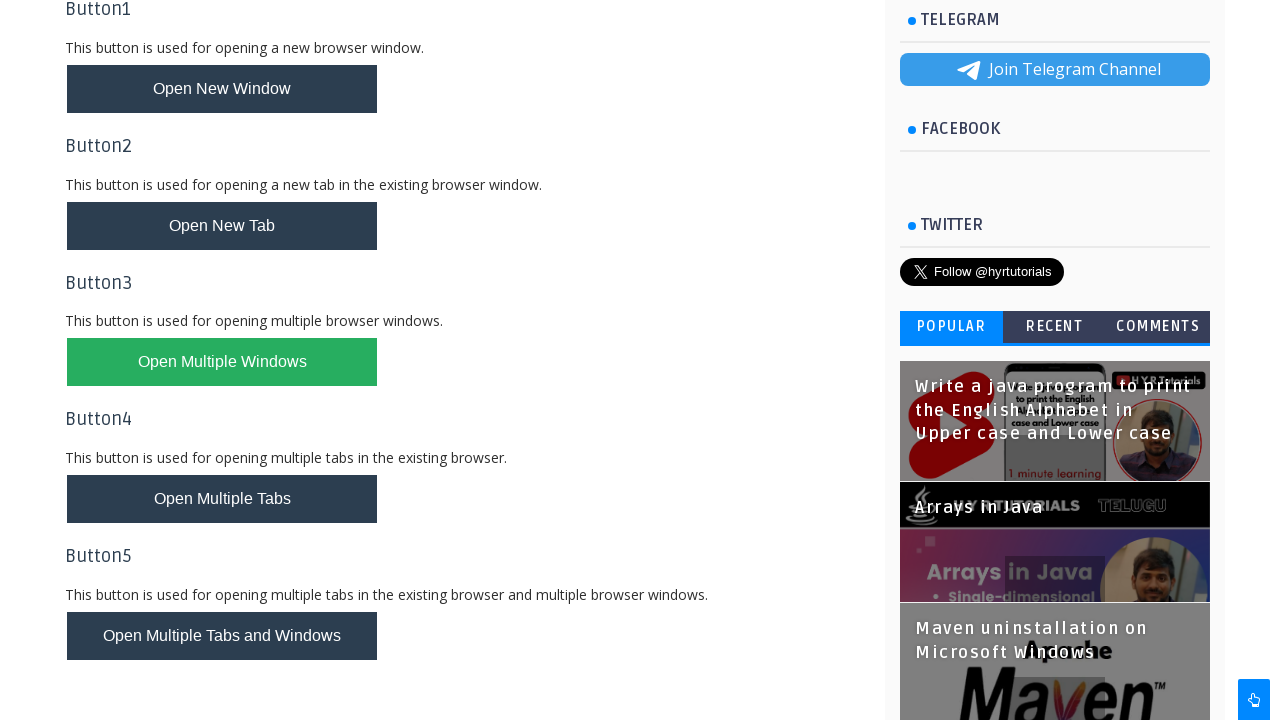

Clicked Register button on padding-to-containers form at (242, 225) on xpath=//button[text()='Register']
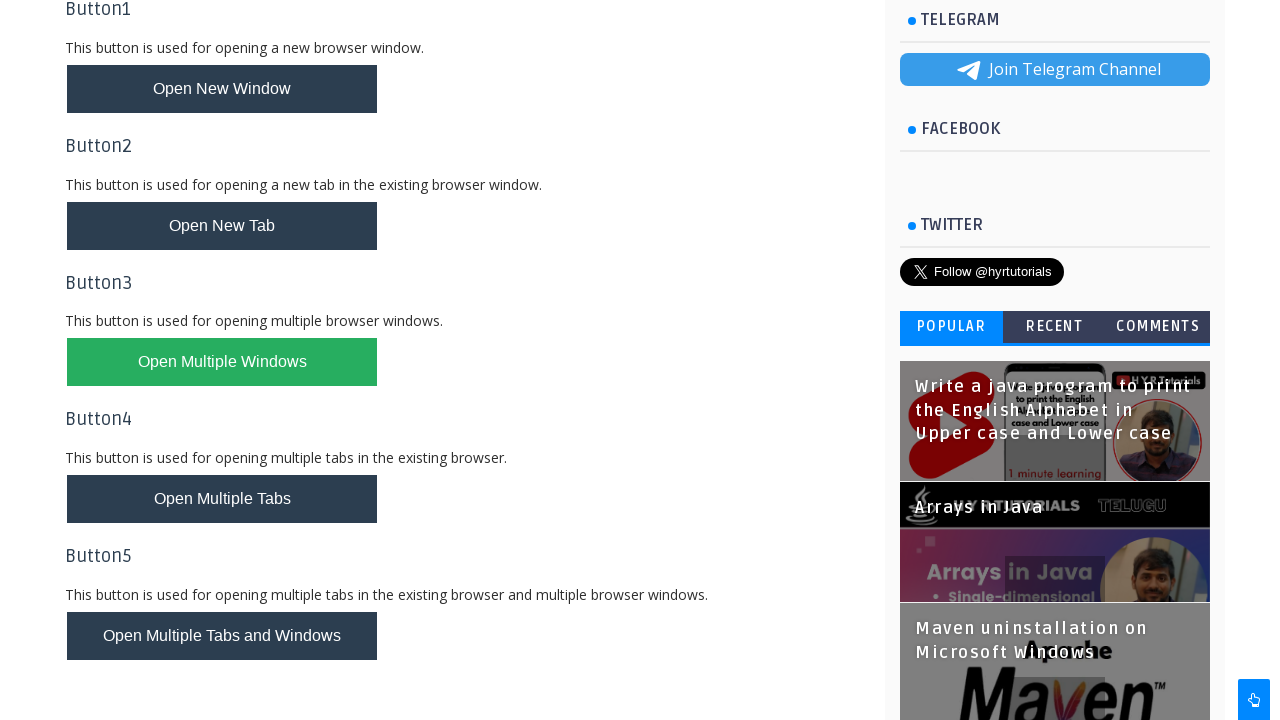

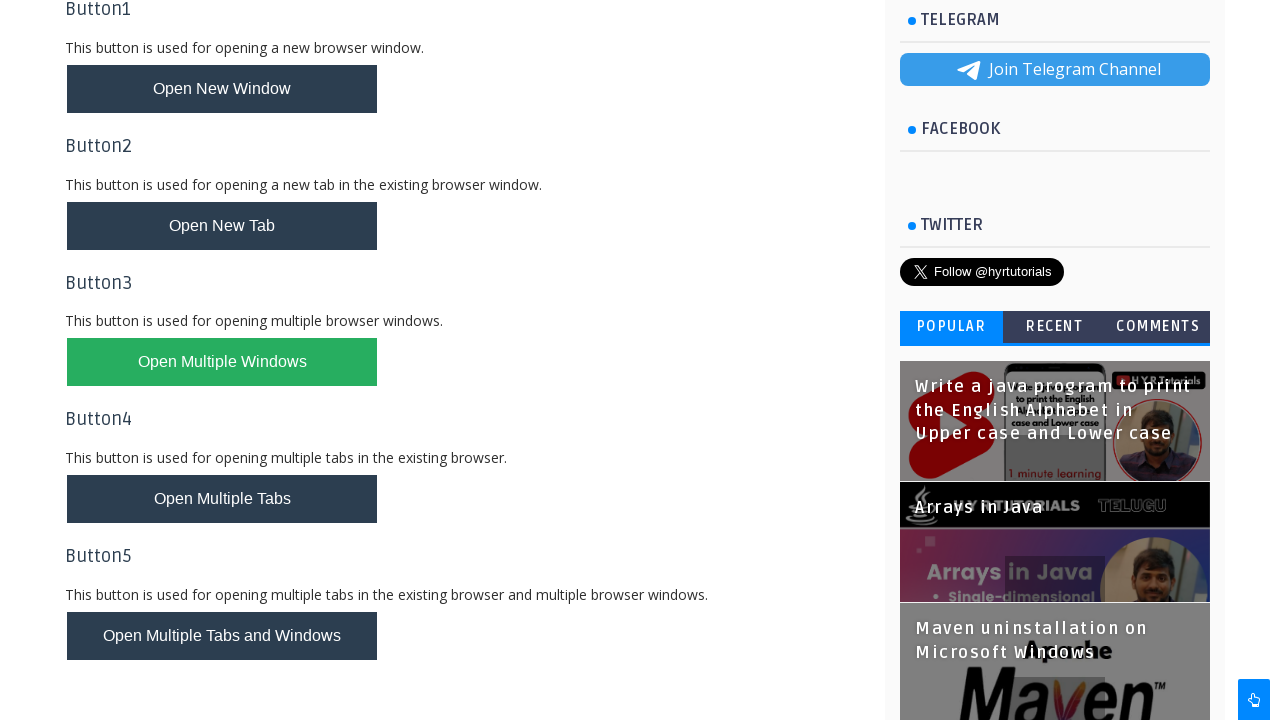